Tests checkbox functionality by checking and unchecking day-of-week checkboxes and verifying their states

Starting URL: https://testautomationpractice.blogspot.com/

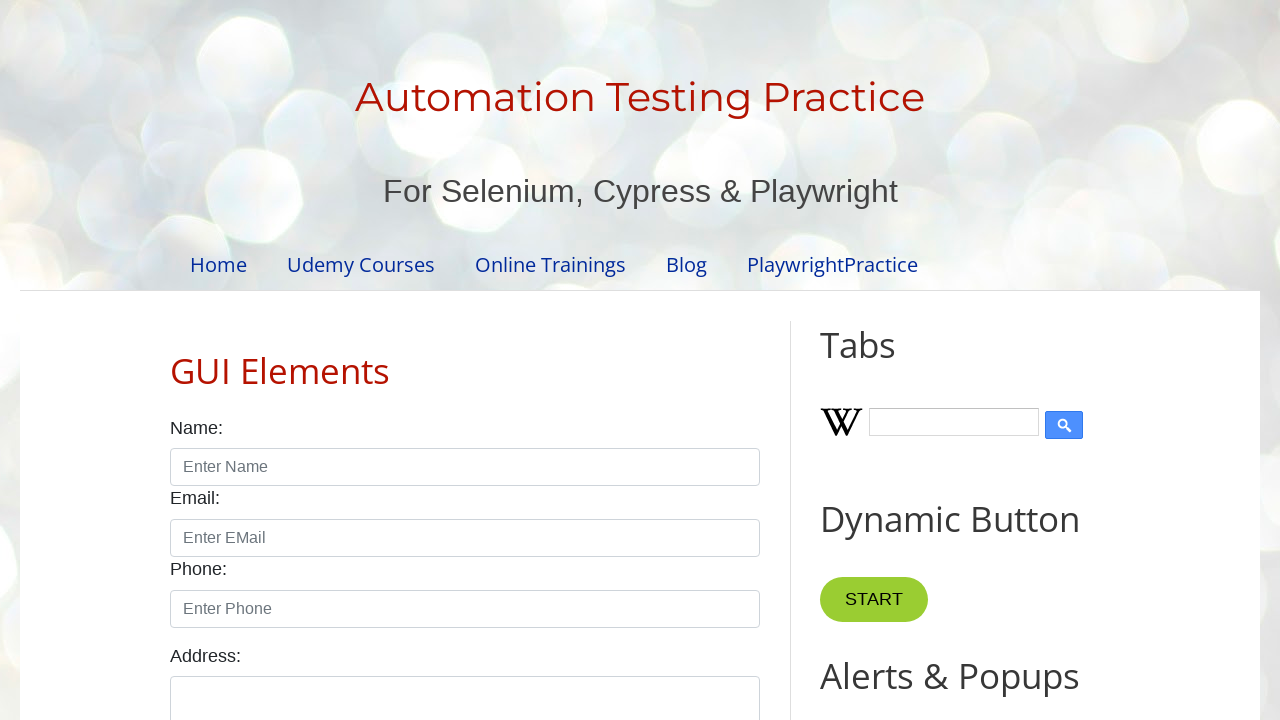

Navigated to test automation practice website
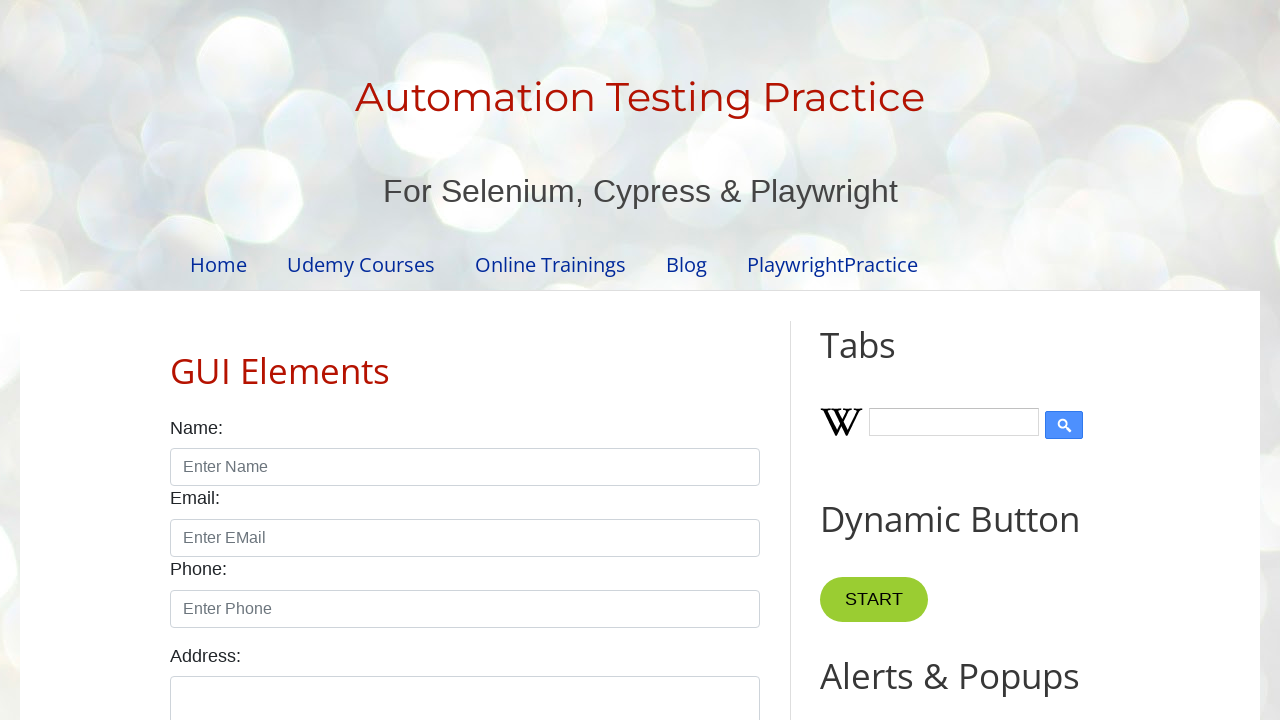

Checked the Sunday checkbox at (176, 360) on xpath=//input[@id="sunday"]
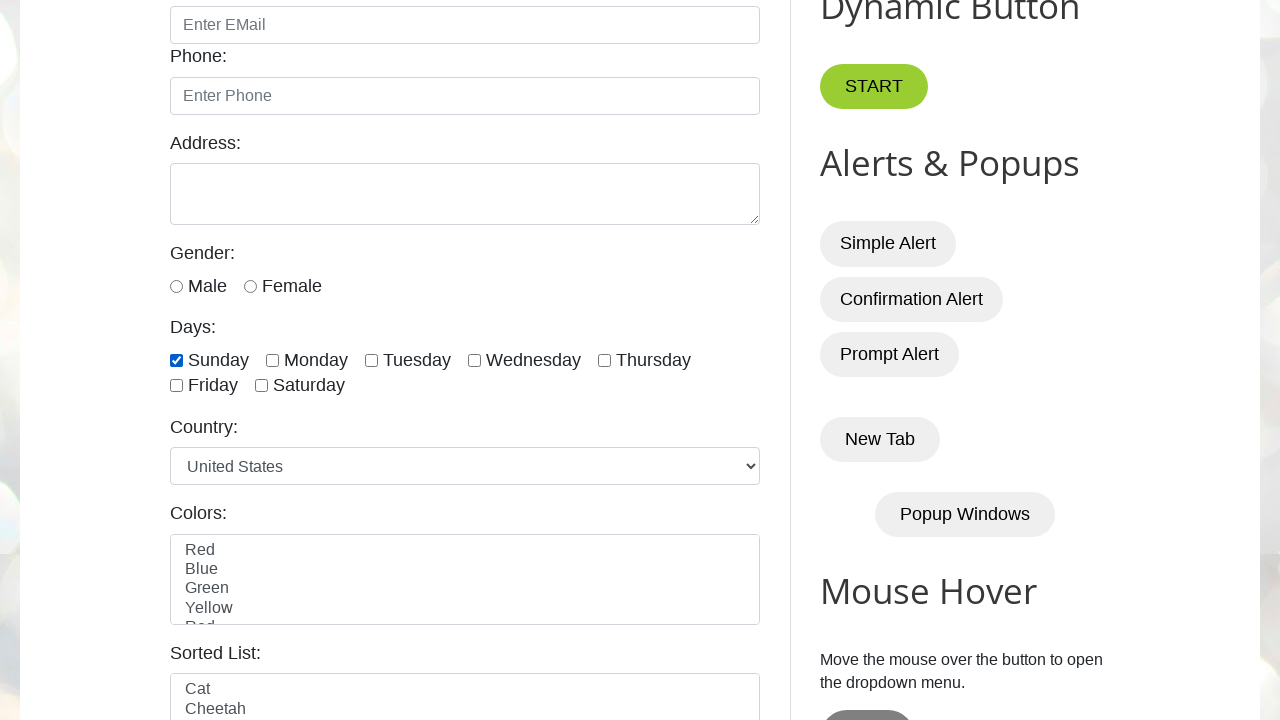

Checked the Monday checkbox at (272, 360) on xpath=//input[@id="monday"]
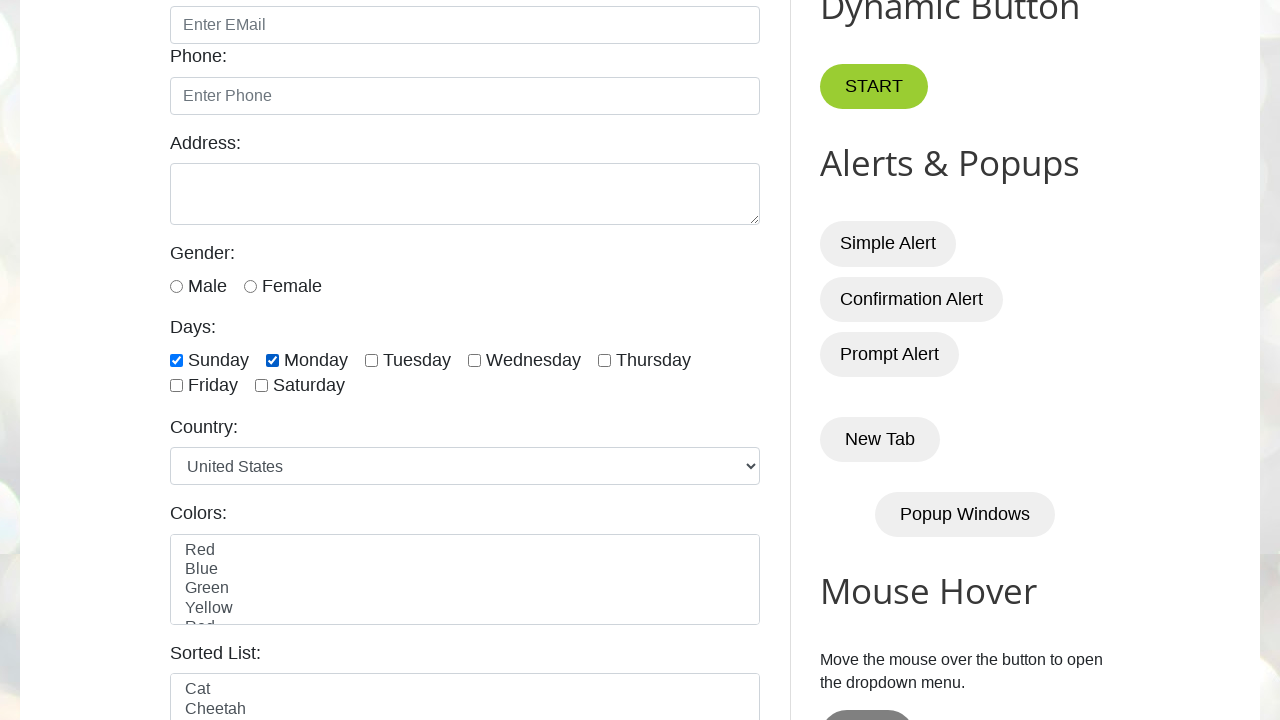

Unchecked the Sunday checkbox at (176, 360) on xpath=//input[@id="sunday"]
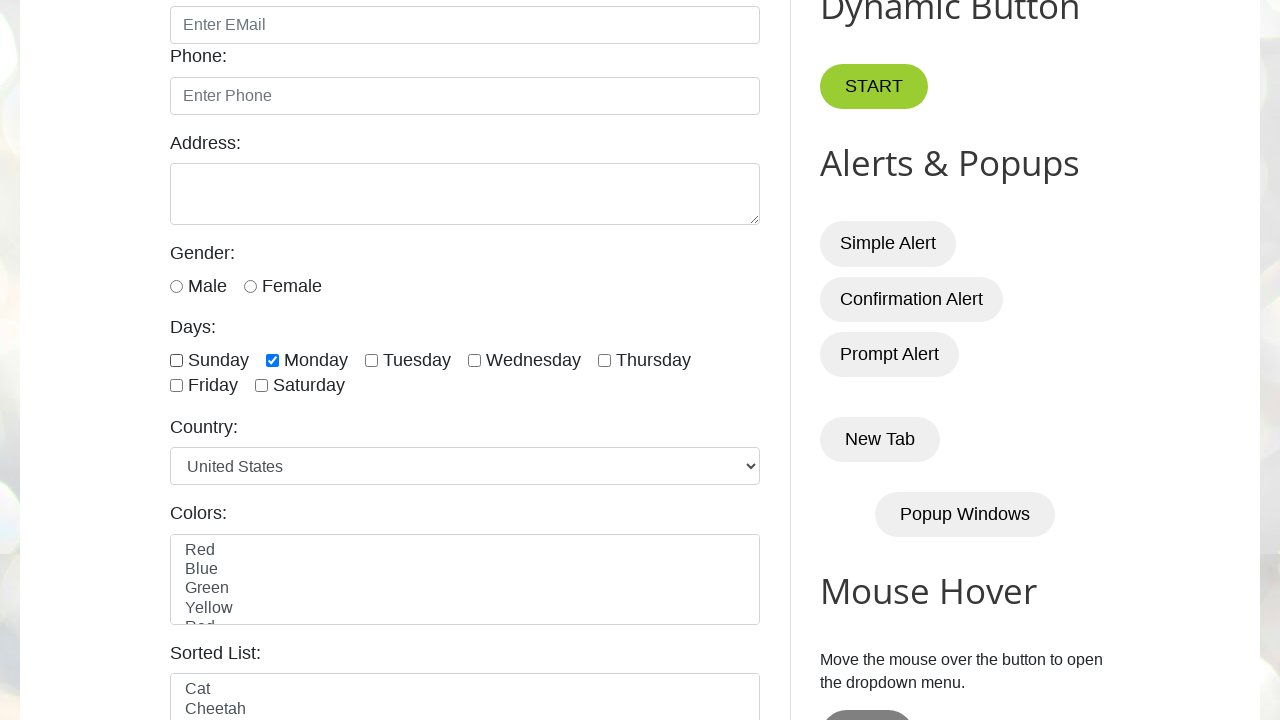

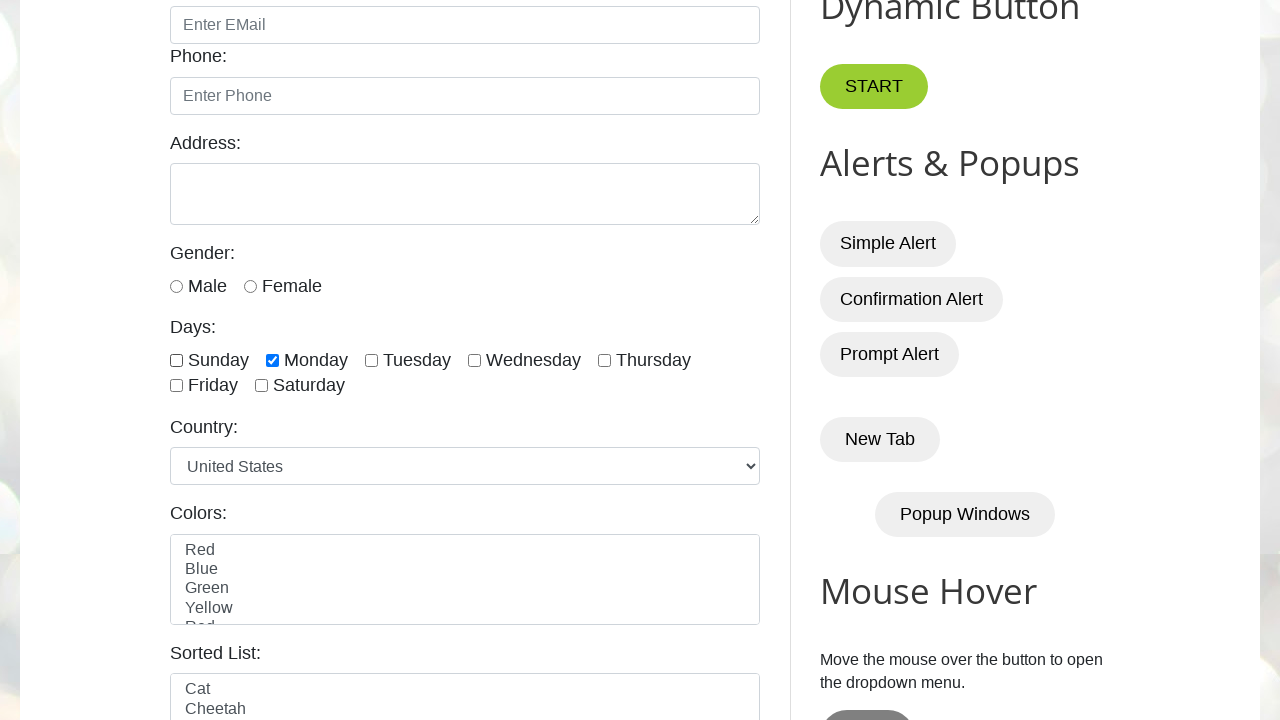